Tests adding multiple personal notes to a note-taking application by filling in title and content fields, clicking add button for each note, and then searching for notes containing "Việt".

Starting URL: https://material.playwrightvn.com/

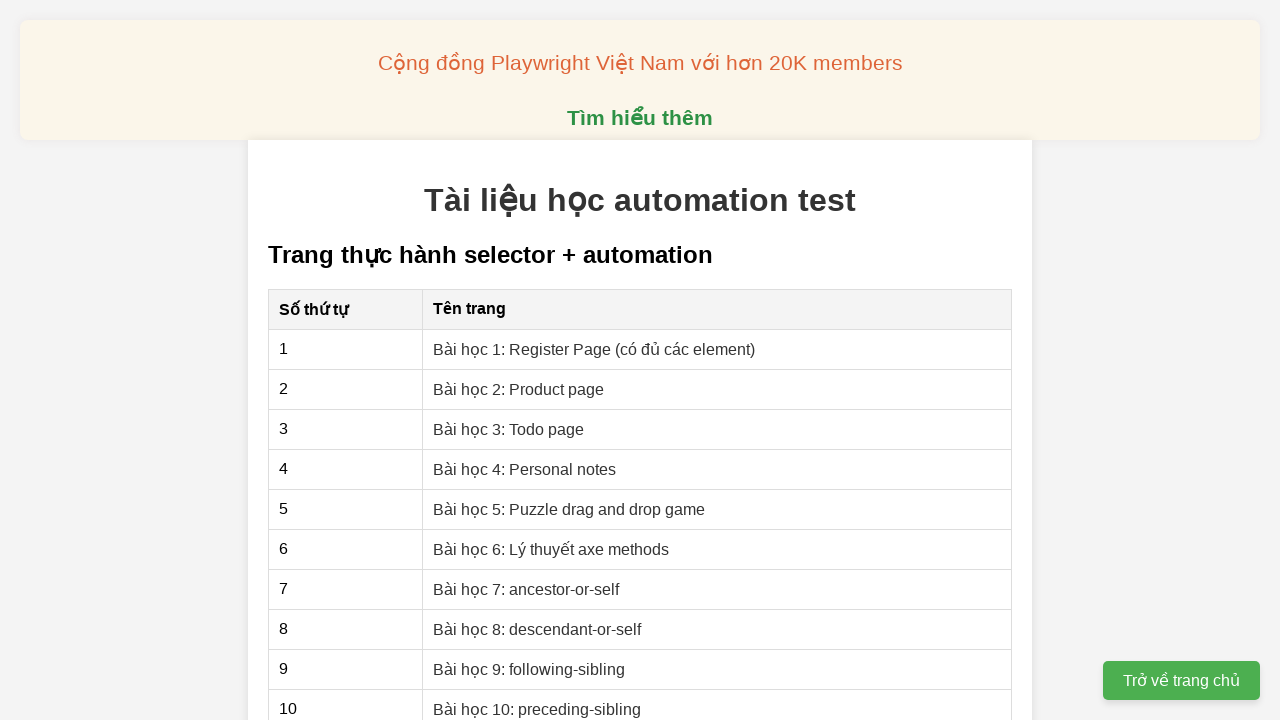

Clicked on Bài học 4: Personal notes link at (525, 469) on xpath=//a[@href="04-xpath-personal-notes.html" and text()="Bài học 4: Personal n
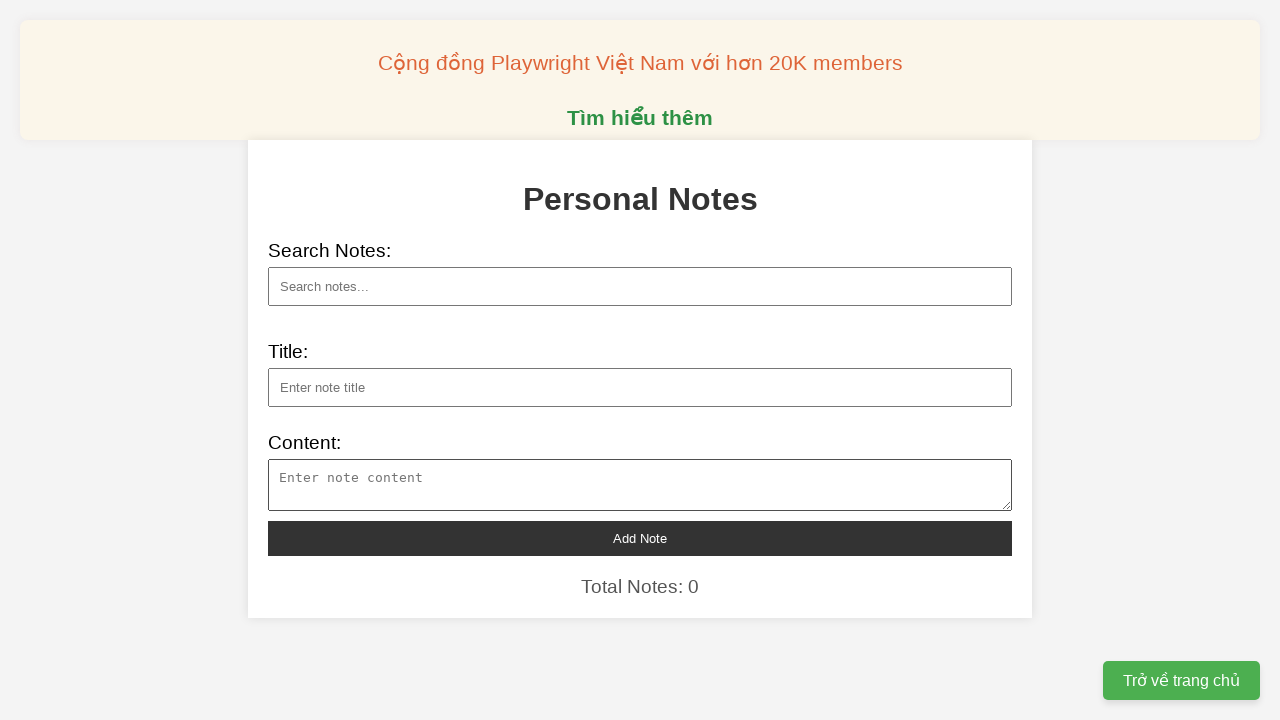

Filled note title: Nhà khoa học Việt biến bùn thải giấy thành vật liệu có ích on xpath=//input[@type="text" and @id="note-title"]
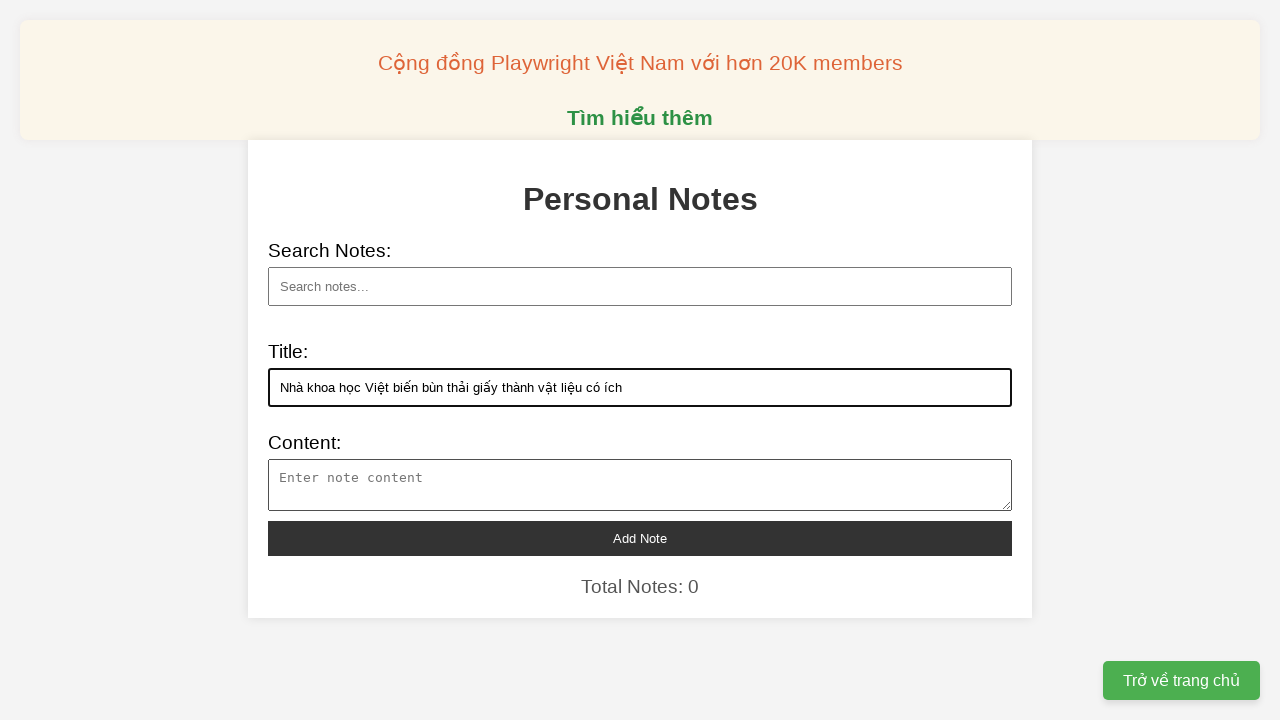

Filled note content: Nghiên cứu của PGS.TS Nguyễn Đình Quân tận dụng bù... on xpath=//textarea[@id="note-content"]
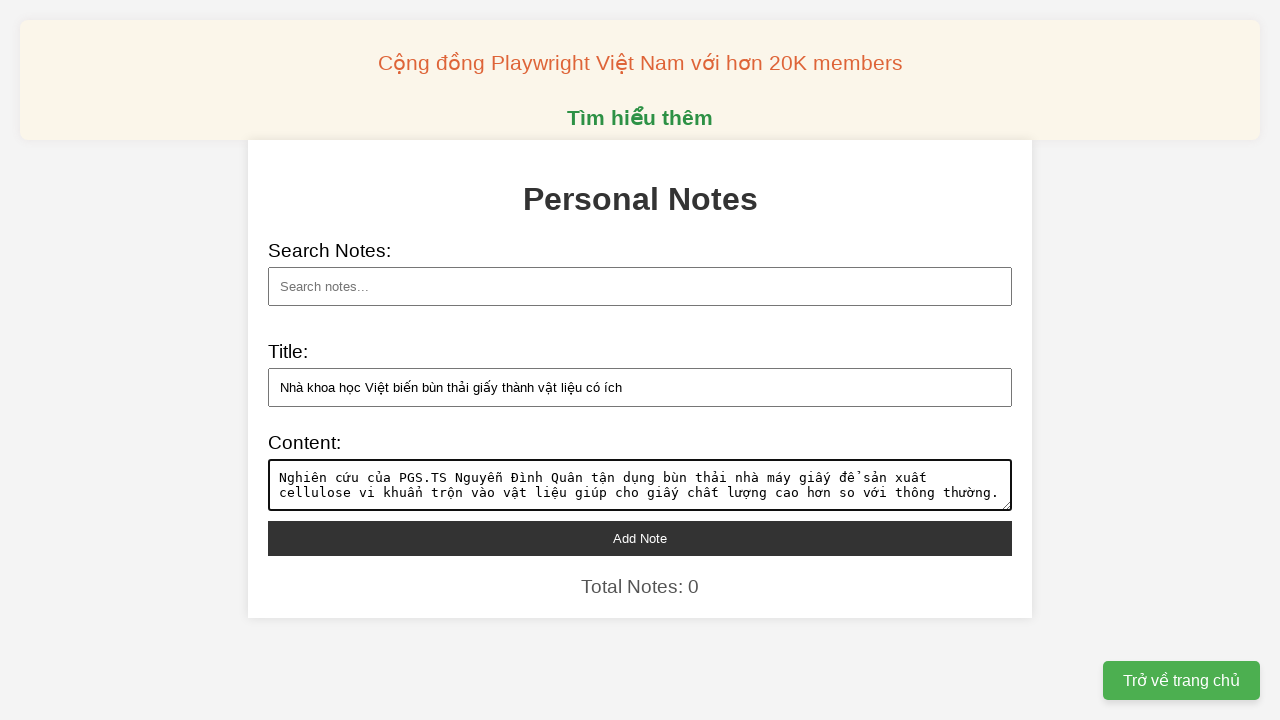

Clicked add button to save note with title: Nhà khoa học Việt biến bùn thải giấy thành vật liệu có ích at (640, 538) on xpath=//button[@id="add-note"]
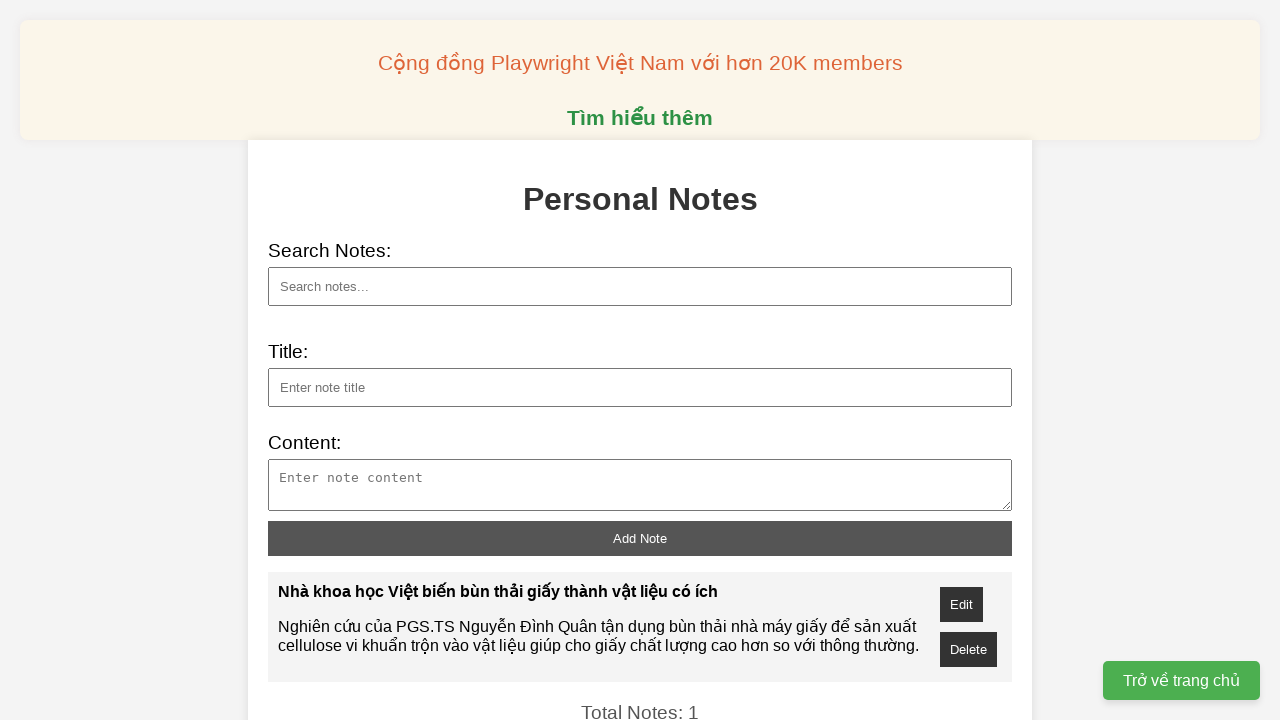

Filled note title: Đưa công nghệ trí tuệ nhân tạo vào dự báo sớm rủi ro thiên tai on xpath=//input[@type="text" and @id="note-title"]
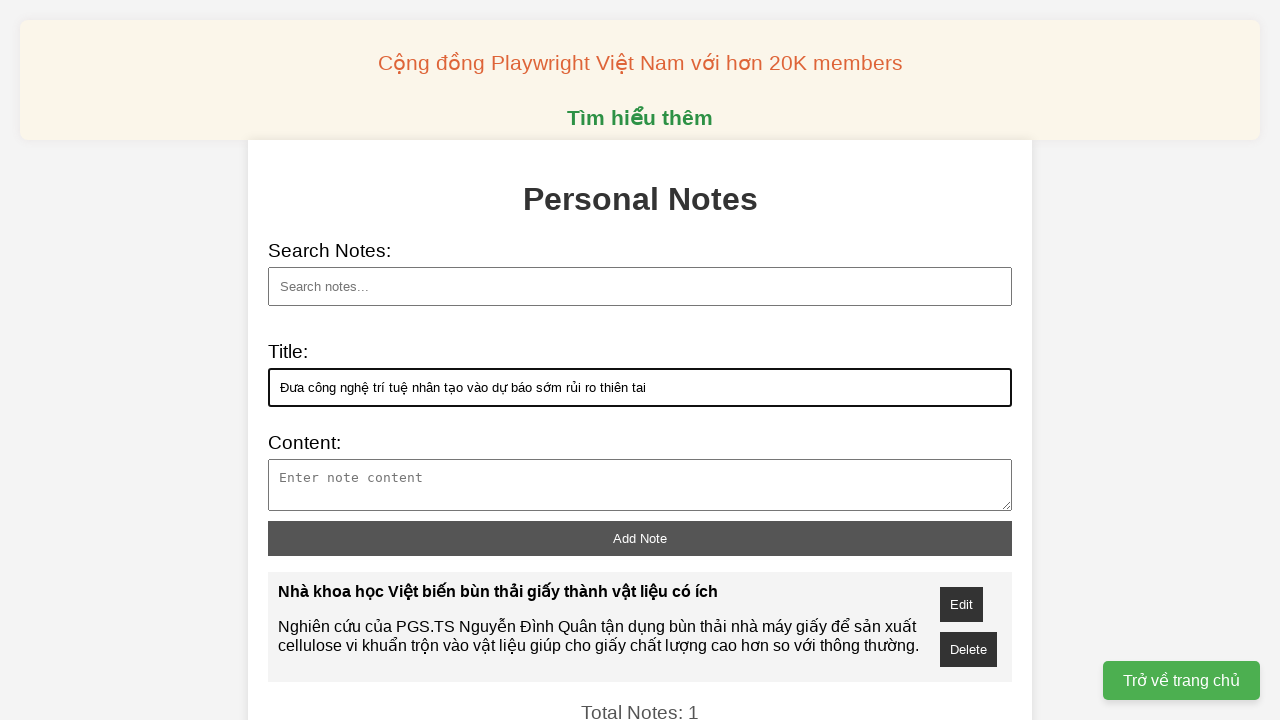

Filled note content: Theo GS Trần Thục, các công nghệ, mô hình dự báo t... on xpath=//textarea[@id="note-content"]
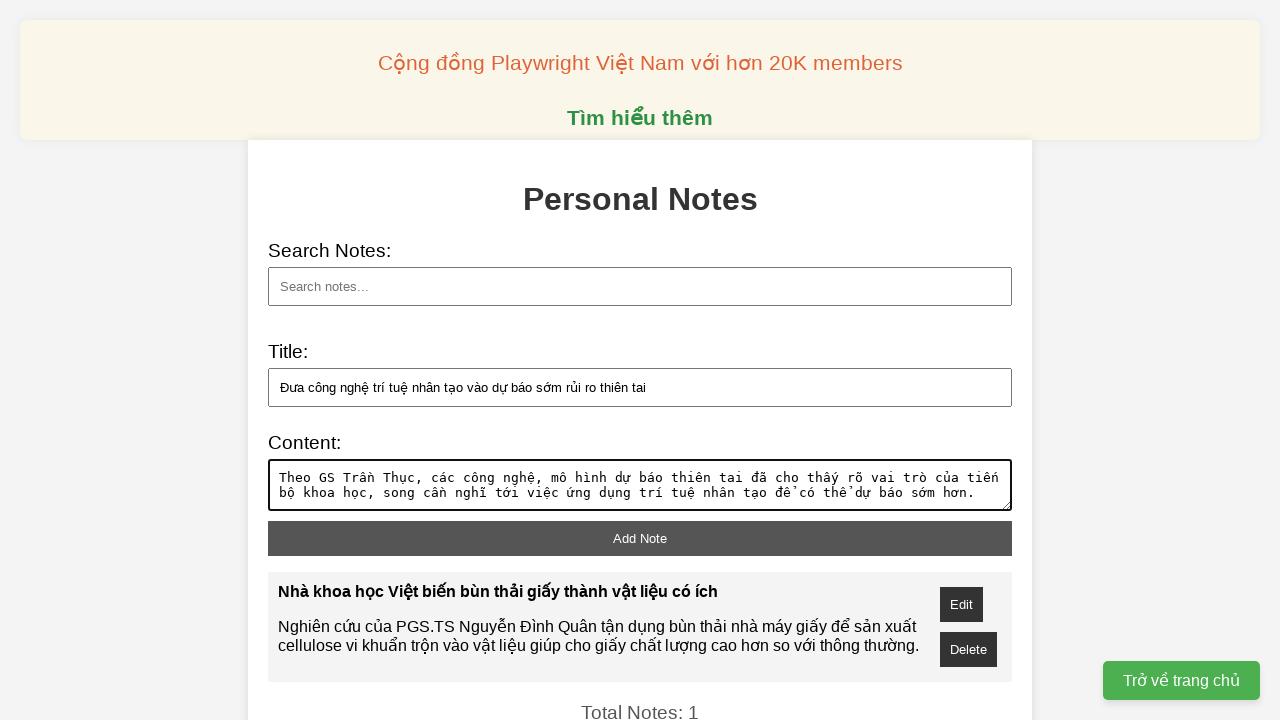

Clicked add button to save note with title: Đưa công nghệ trí tuệ nhân tạo vào dự báo sớm rủi ro thiên tai at (640, 538) on xpath=//button[@id="add-note"]
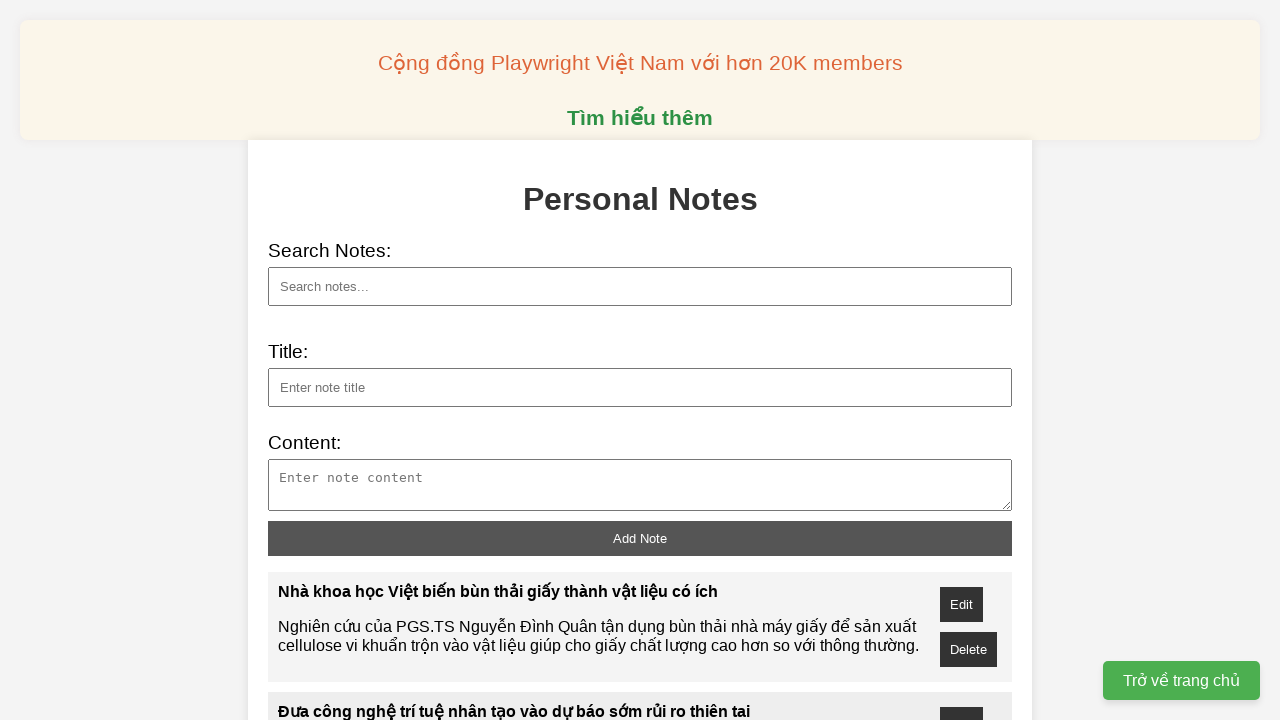

Filled note title: Tạo thành công hạt giống hành tím on xpath=//input[@type="text" and @id="note-title"]
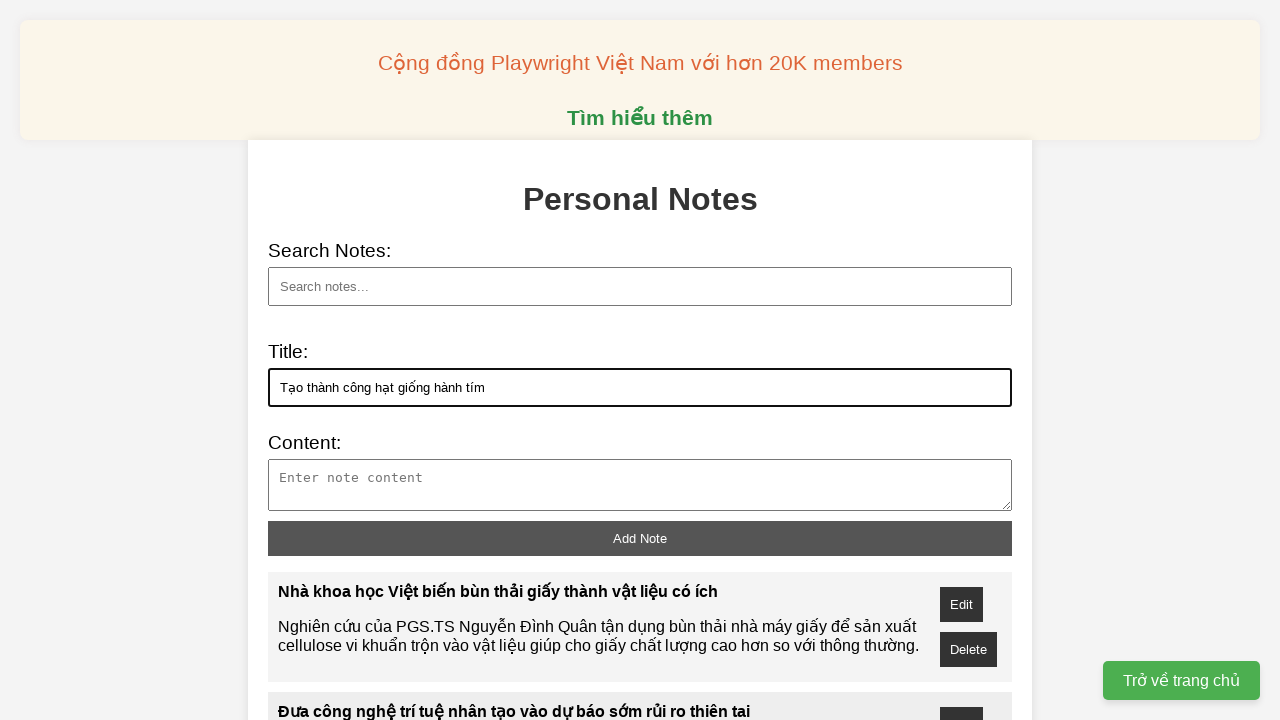

Filled note content: Viện Khoa học kỹ thuật nông nghiệp Duyên hải Nam T... on xpath=//textarea[@id="note-content"]
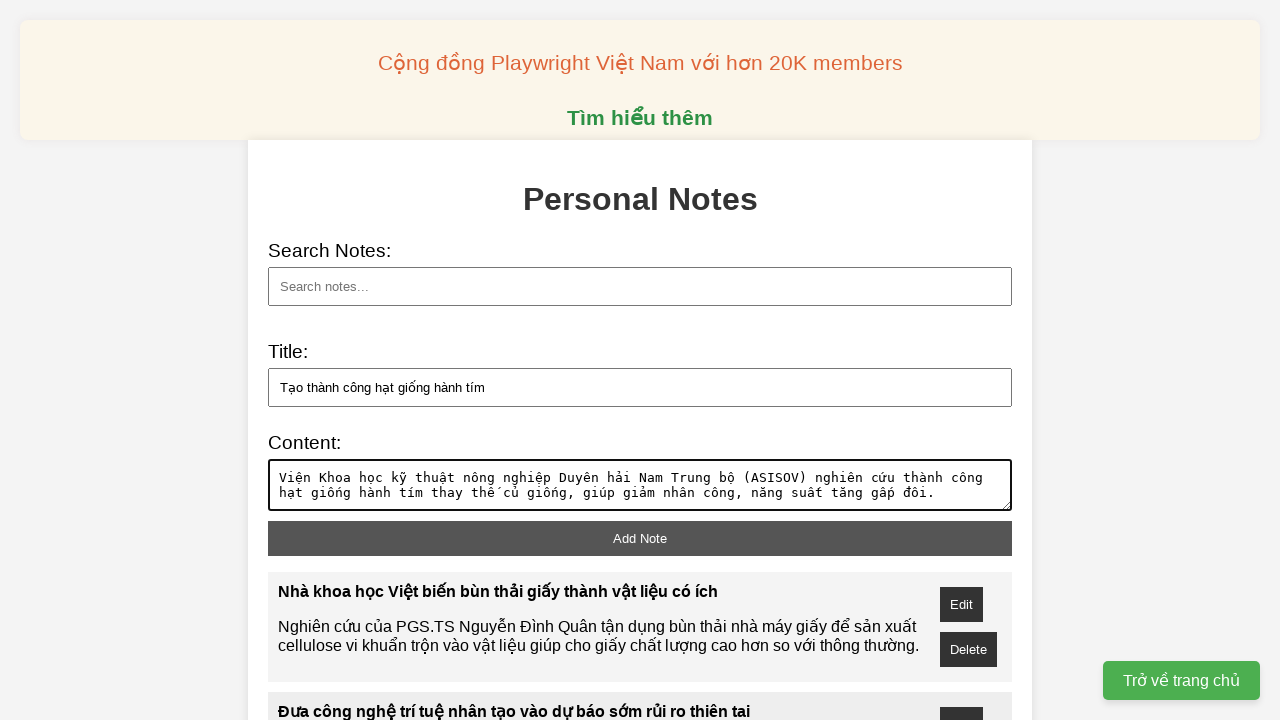

Clicked add button to save note with title: Tạo thành công hạt giống hành tím at (640, 538) on xpath=//button[@id="add-note"]
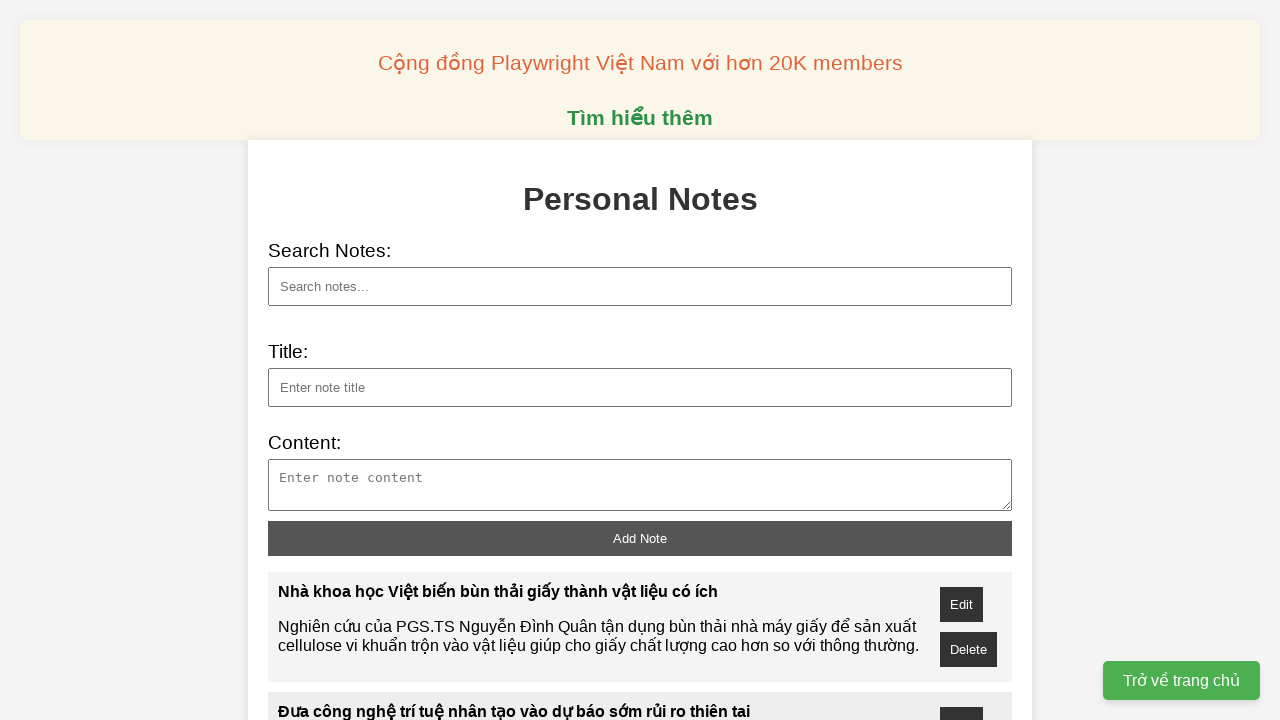

Filled note title: 47 công trình thắng giải Sáng tạo khoa học công nghệ Việt Nam 2023 on xpath=//input[@type="text" and @id="note-title"]
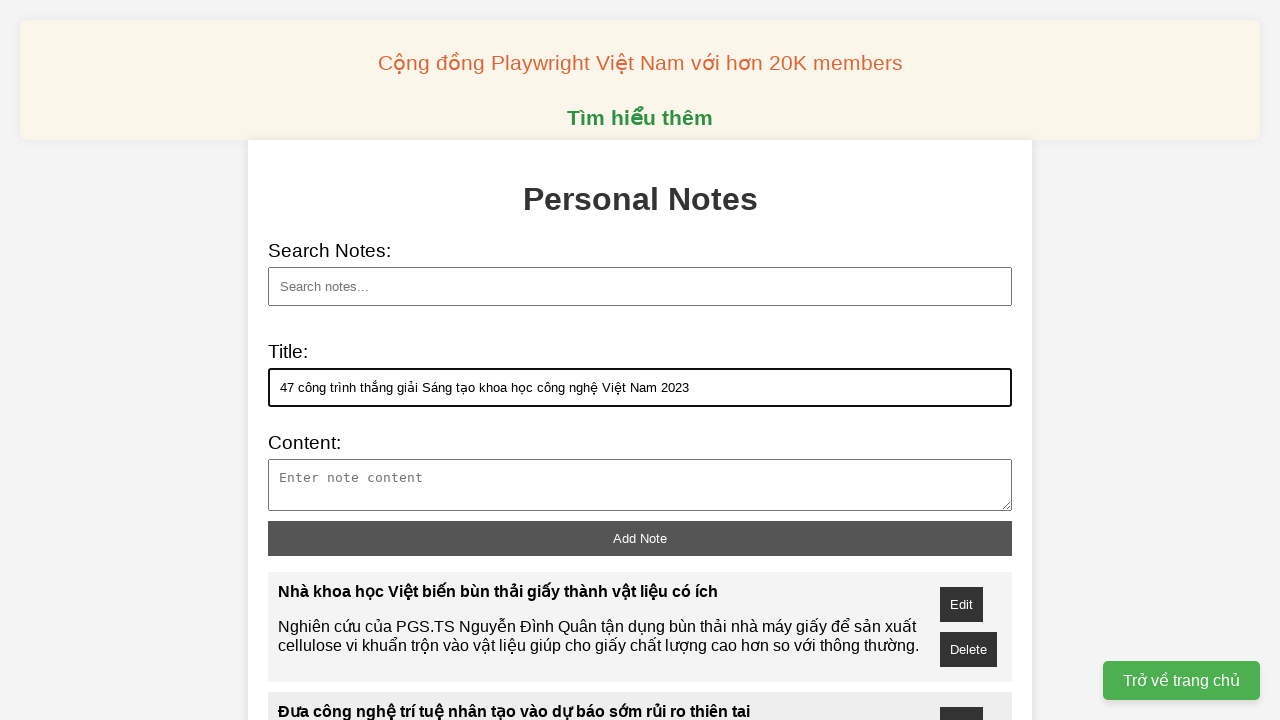

Filled note content: Đại diện Bộ Công an cho rằng cần sớm hoàn thiện hà... on xpath=//textarea[@id="note-content"]
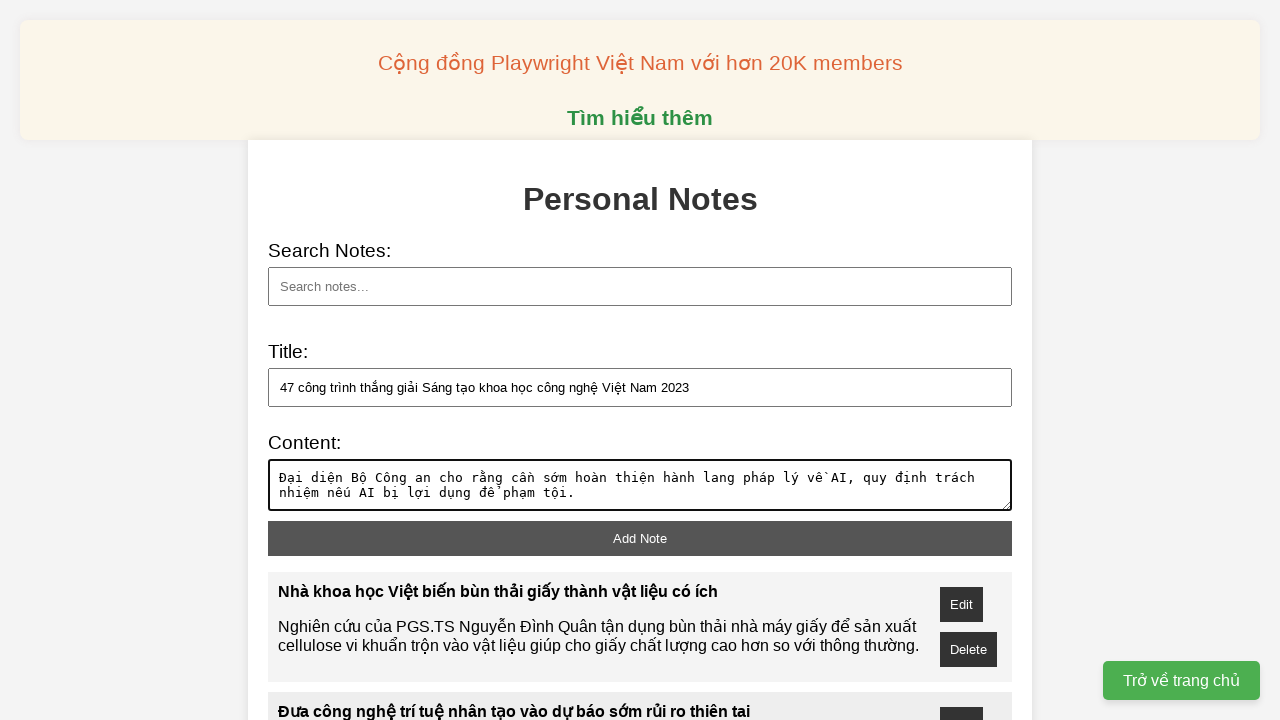

Clicked add button to save note with title: 47 công trình thắng giải Sáng tạo khoa học công nghệ Việt Nam 2023 at (640, 538) on xpath=//button[@id="add-note"]
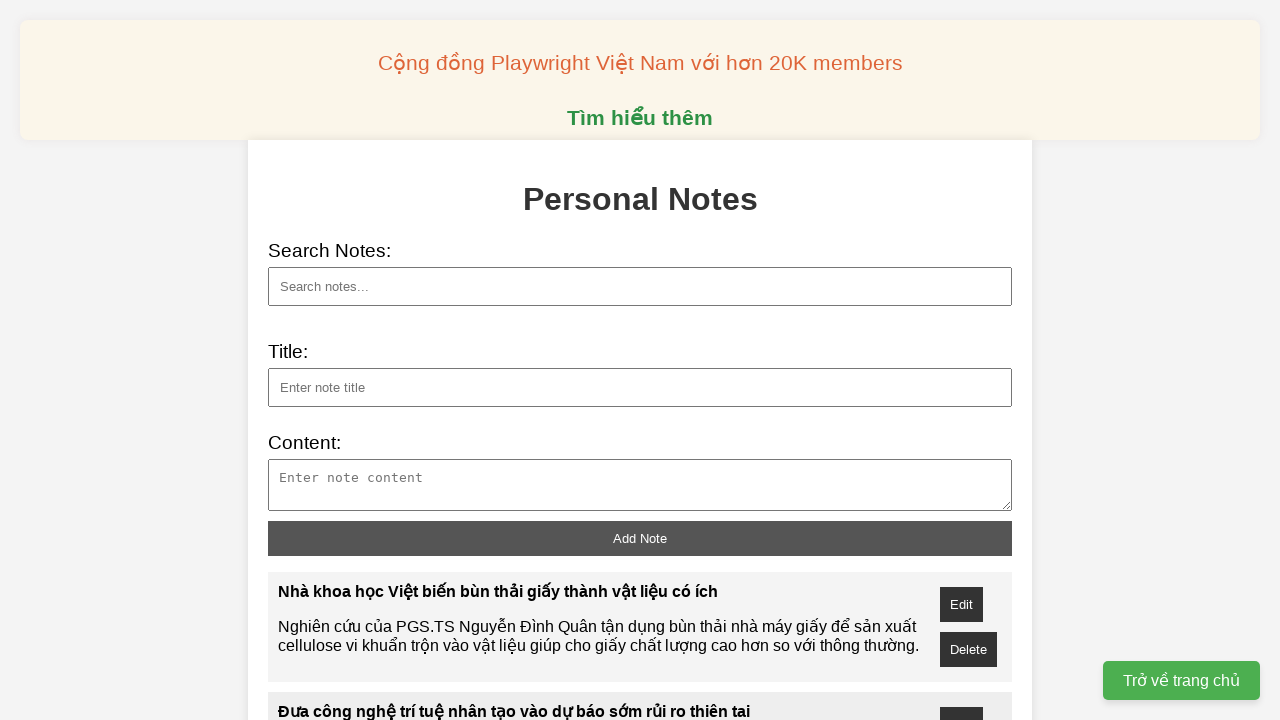

Filled note title: TP HCM đặt hàng nghiên cứu khung bệnh án điện tử dùng chung on xpath=//input[@type="text" and @id="note-title"]
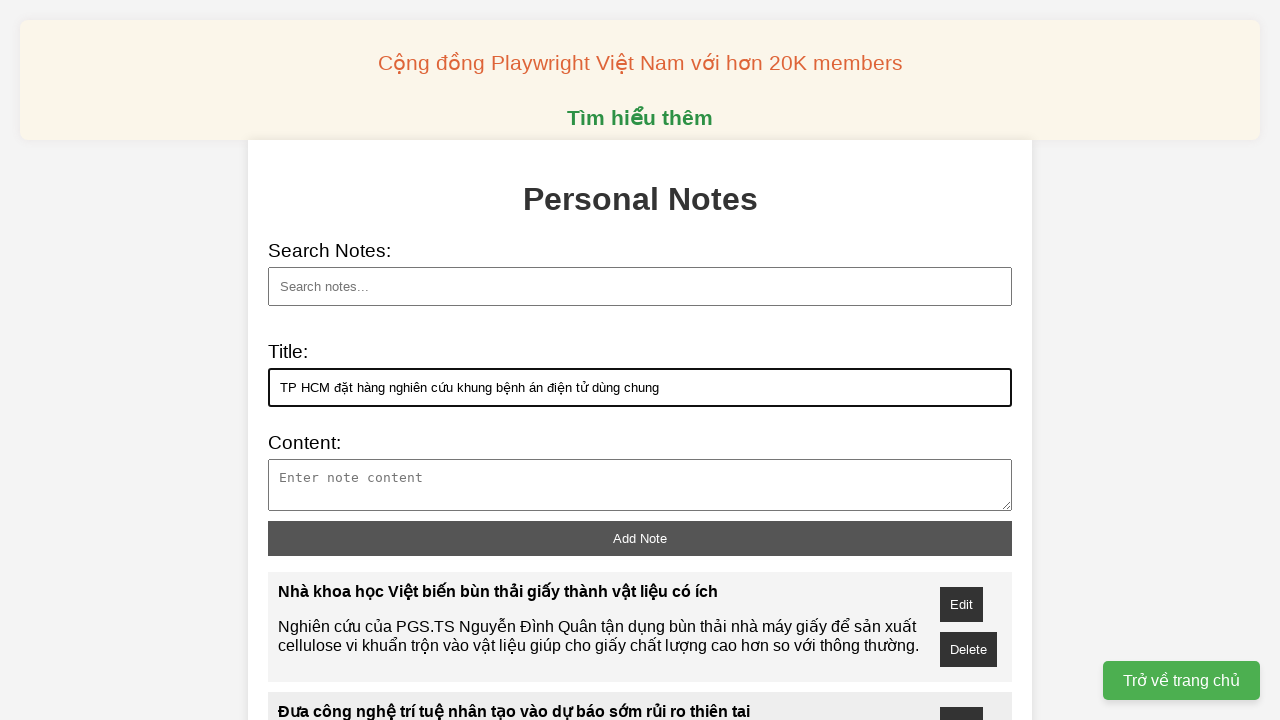

Filled note content: Ngành y tế TP HCM đặt hàng nhà khoa học, doanh ngh... on xpath=//textarea[@id="note-content"]
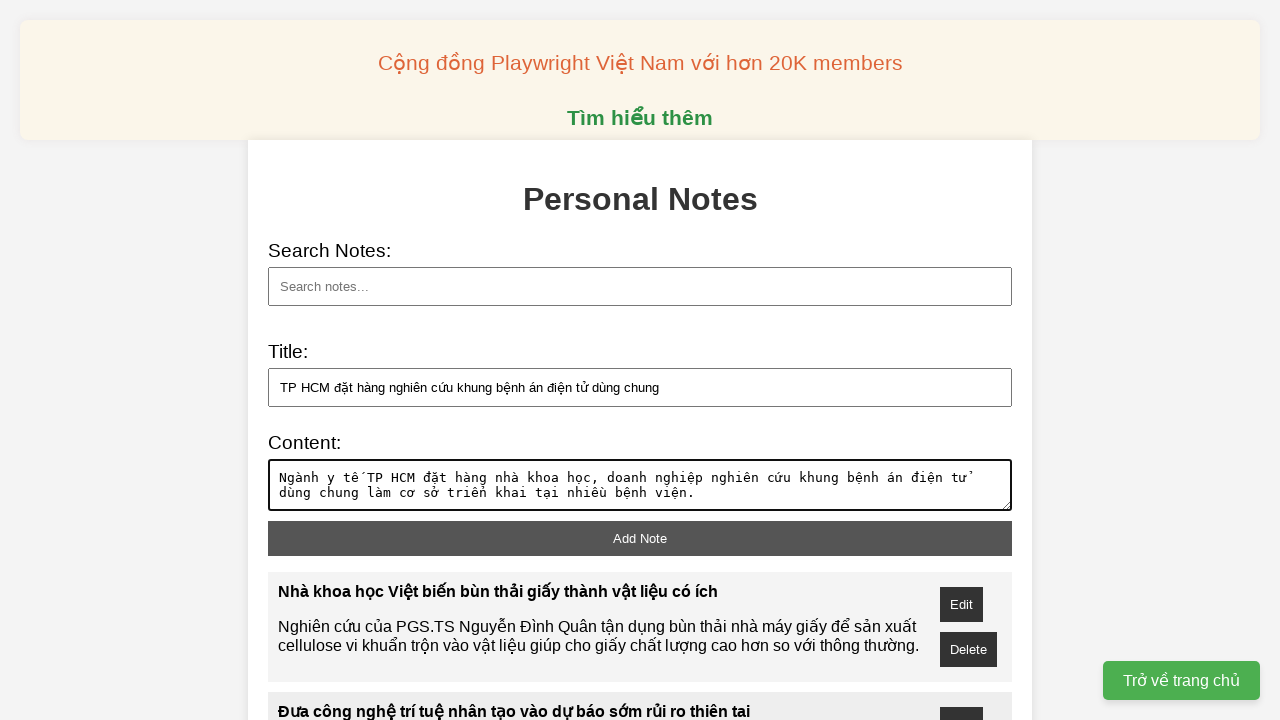

Clicked add button to save note with title: TP HCM đặt hàng nghiên cứu khung bệnh án điện tử dùng chung at (640, 538) on xpath=//button[@id="add-note"]
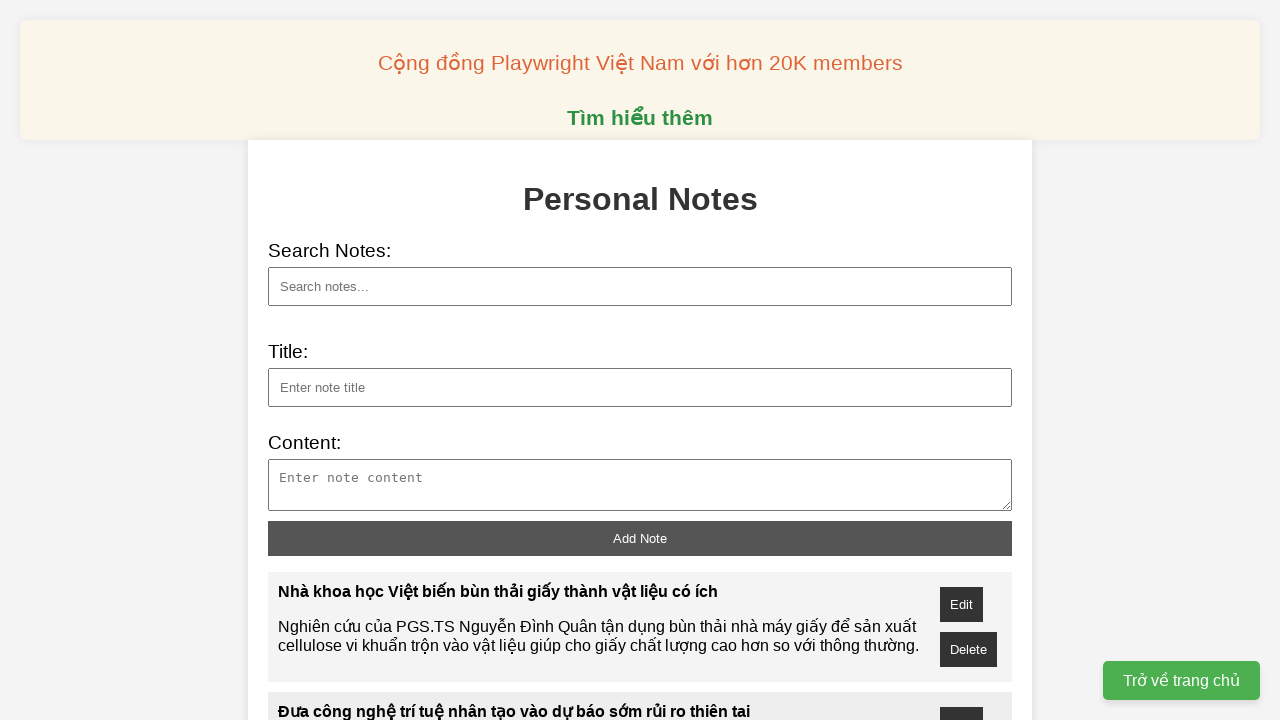

Filled note title: title 6 on xpath=//input[@type="text" and @id="note-title"]
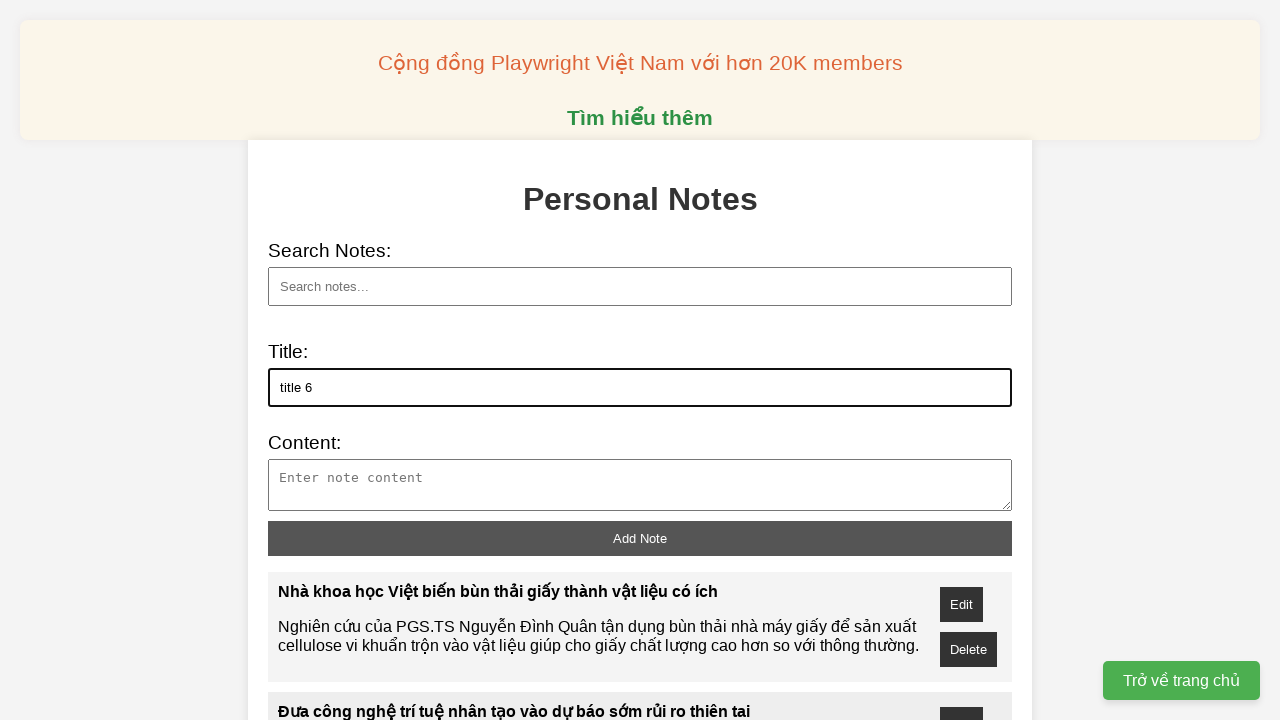

Filled note content: content 6... on xpath=//textarea[@id="note-content"]
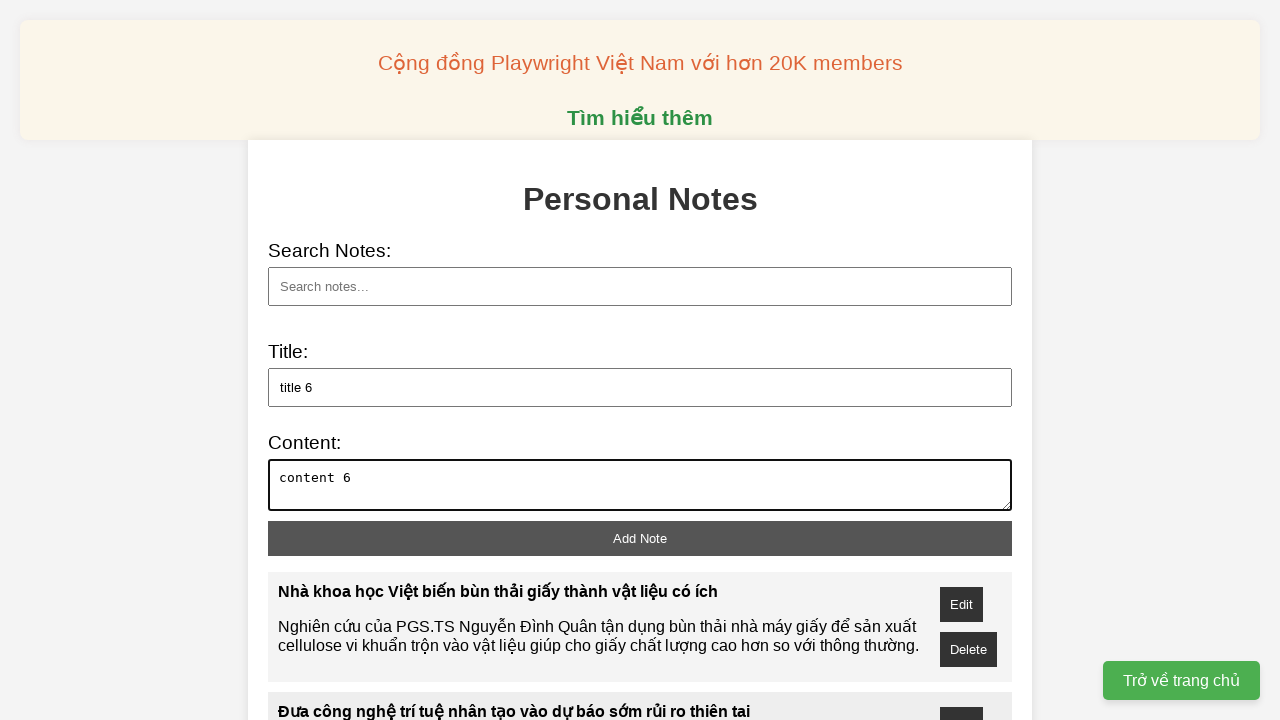

Clicked add button to save note with title: title 6 at (640, 538) on xpath=//button[@id="add-note"]
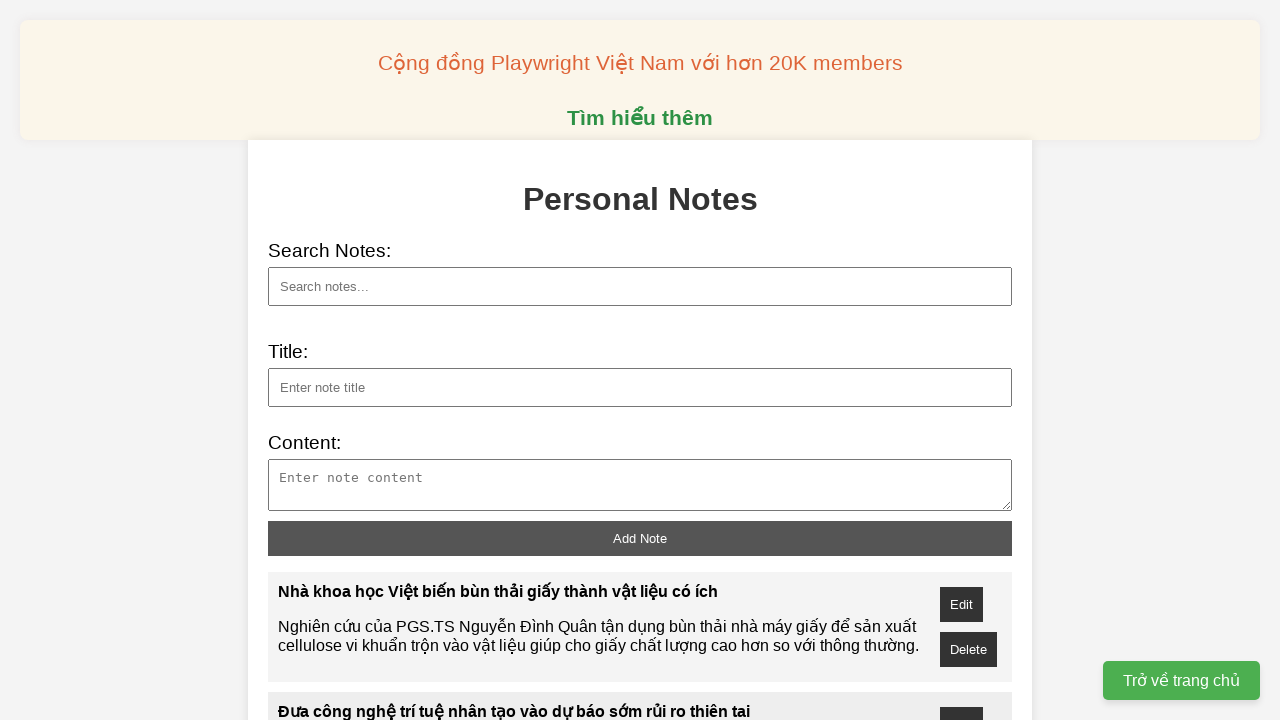

Filled note title: title 7 on xpath=//input[@type="text" and @id="note-title"]
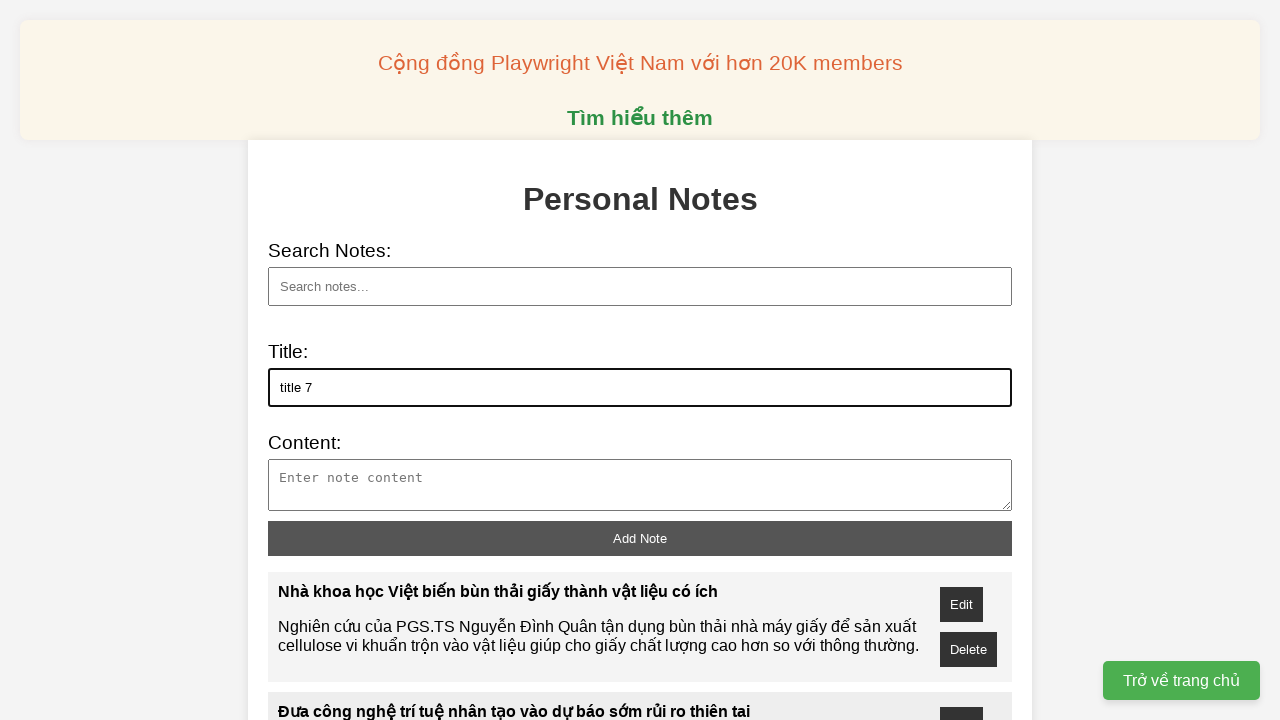

Filled note content: content 7... on xpath=//textarea[@id="note-content"]
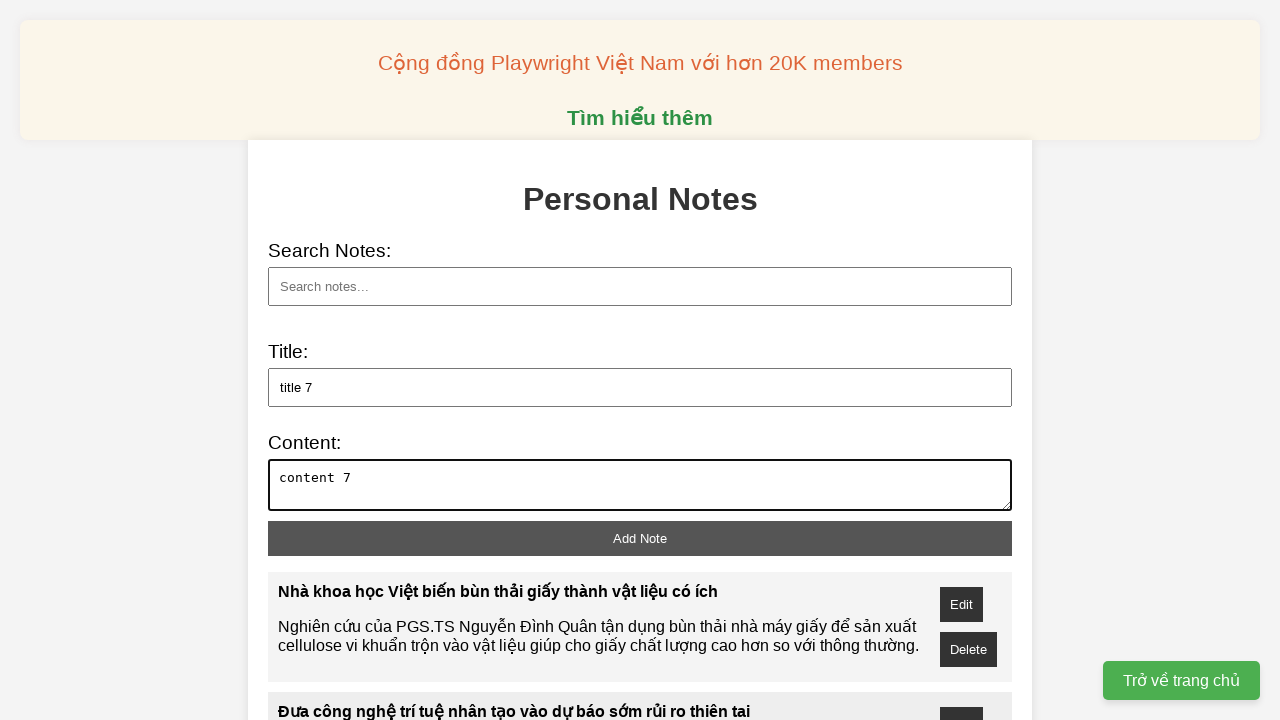

Clicked add button to save note with title: title 7 at (640, 538) on xpath=//button[@id="add-note"]
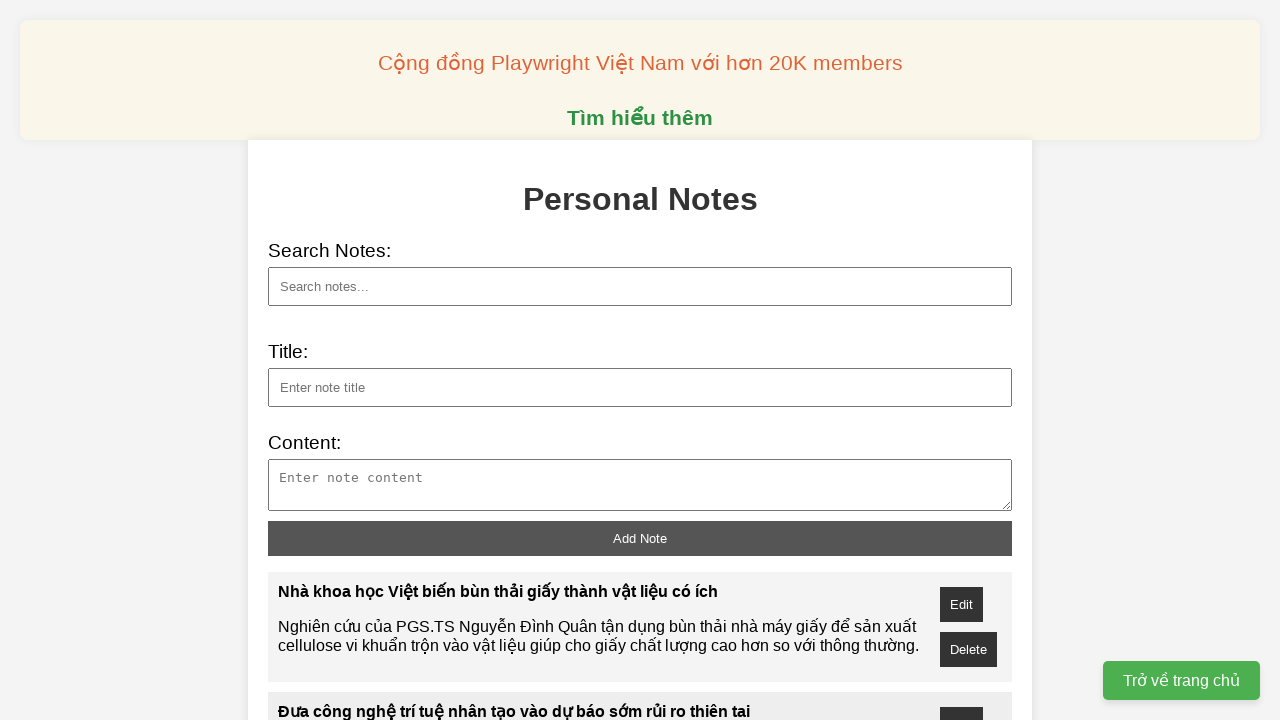

Filled note title: title 8 on xpath=//input[@type="text" and @id="note-title"]
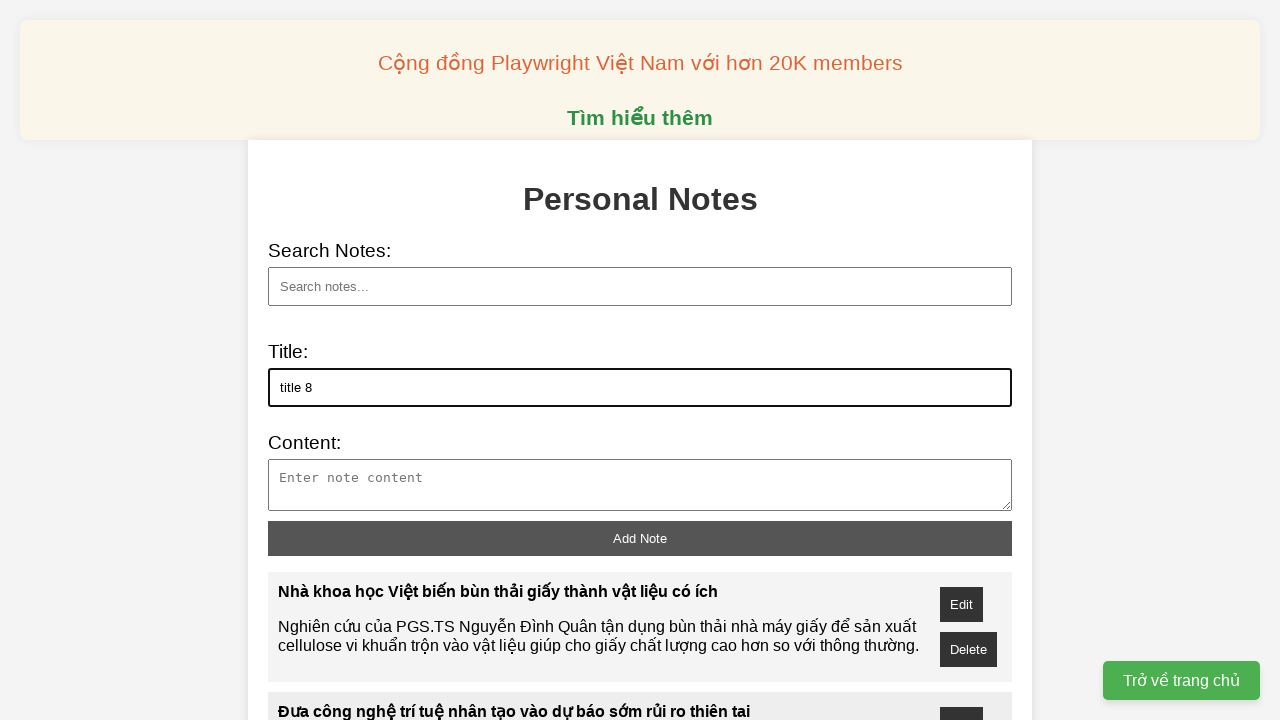

Filled note content: content 8... on xpath=//textarea[@id="note-content"]
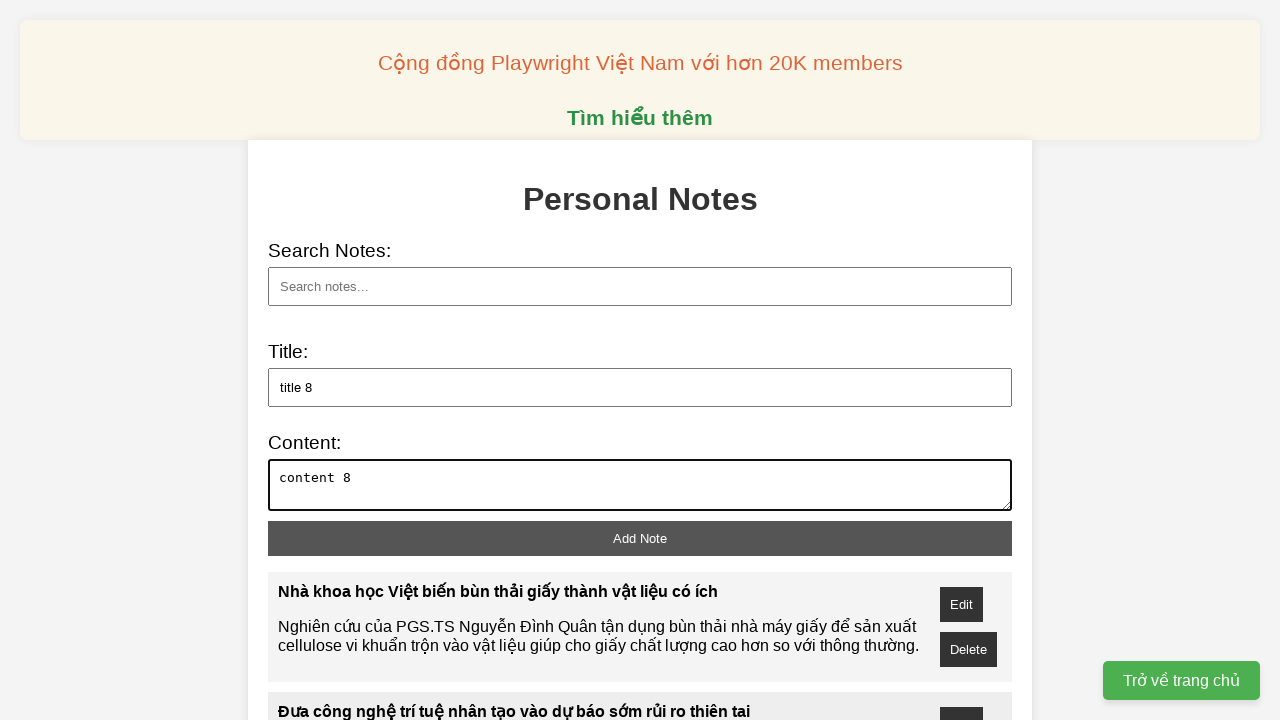

Clicked add button to save note with title: title 8 at (640, 538) on xpath=//button[@id="add-note"]
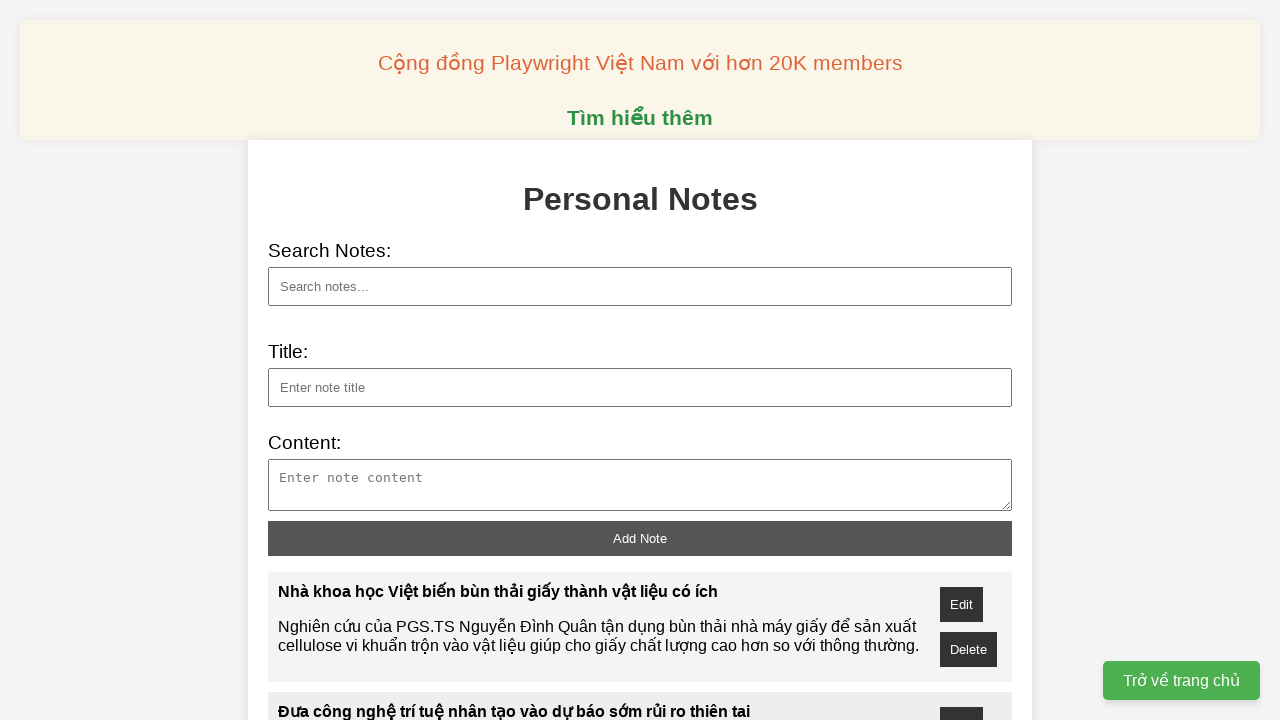

Filled note title: title 9 on xpath=//input[@type="text" and @id="note-title"]
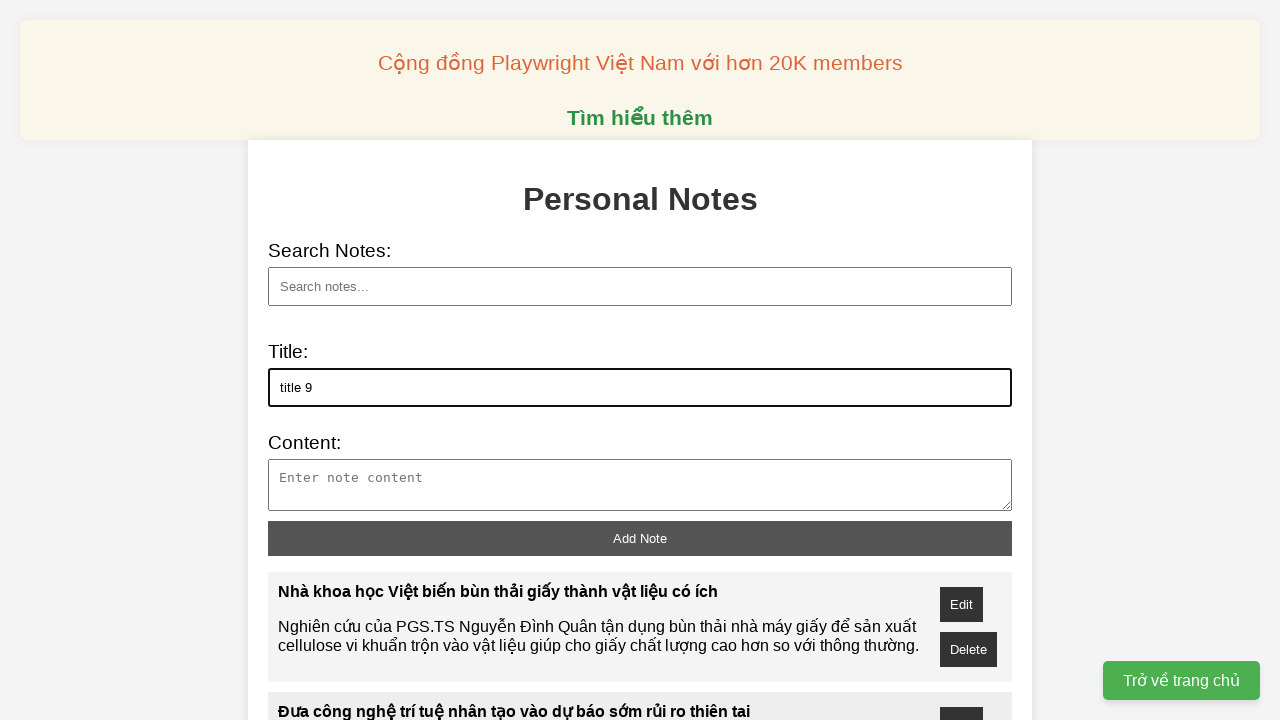

Filled note content: content 9... on xpath=//textarea[@id="note-content"]
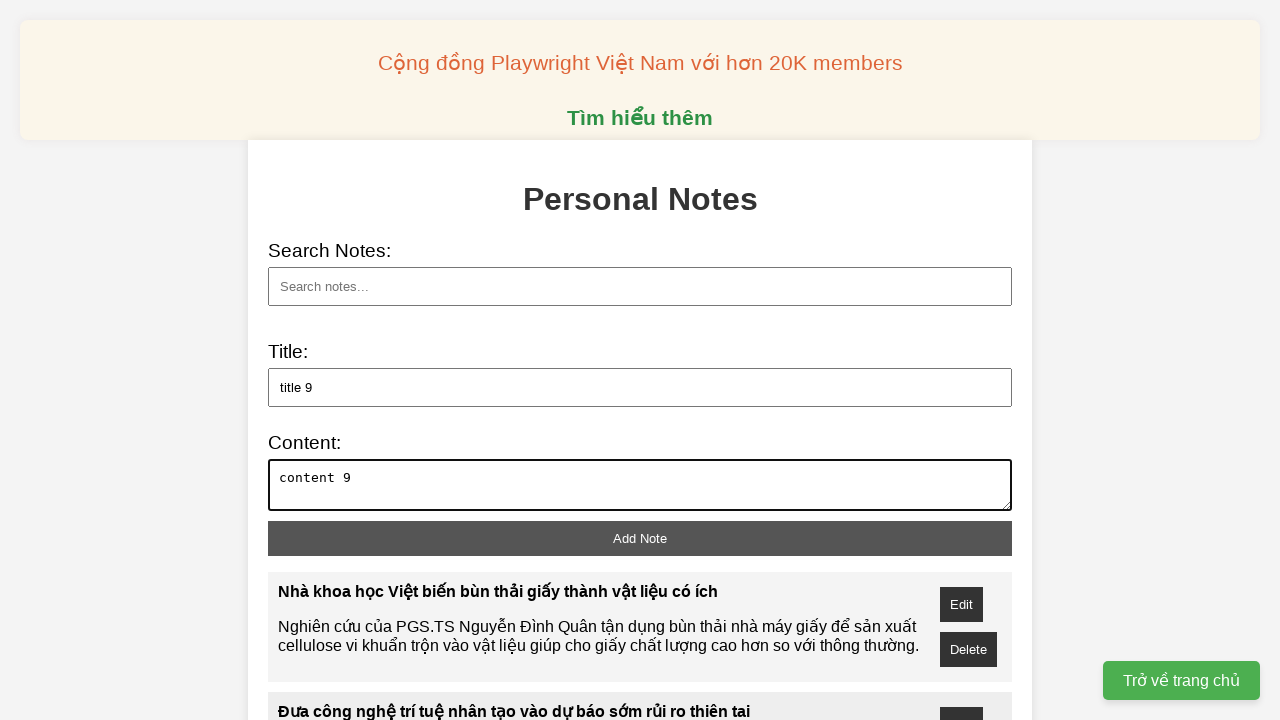

Clicked add button to save note with title: title 9 at (640, 538) on xpath=//button[@id="add-note"]
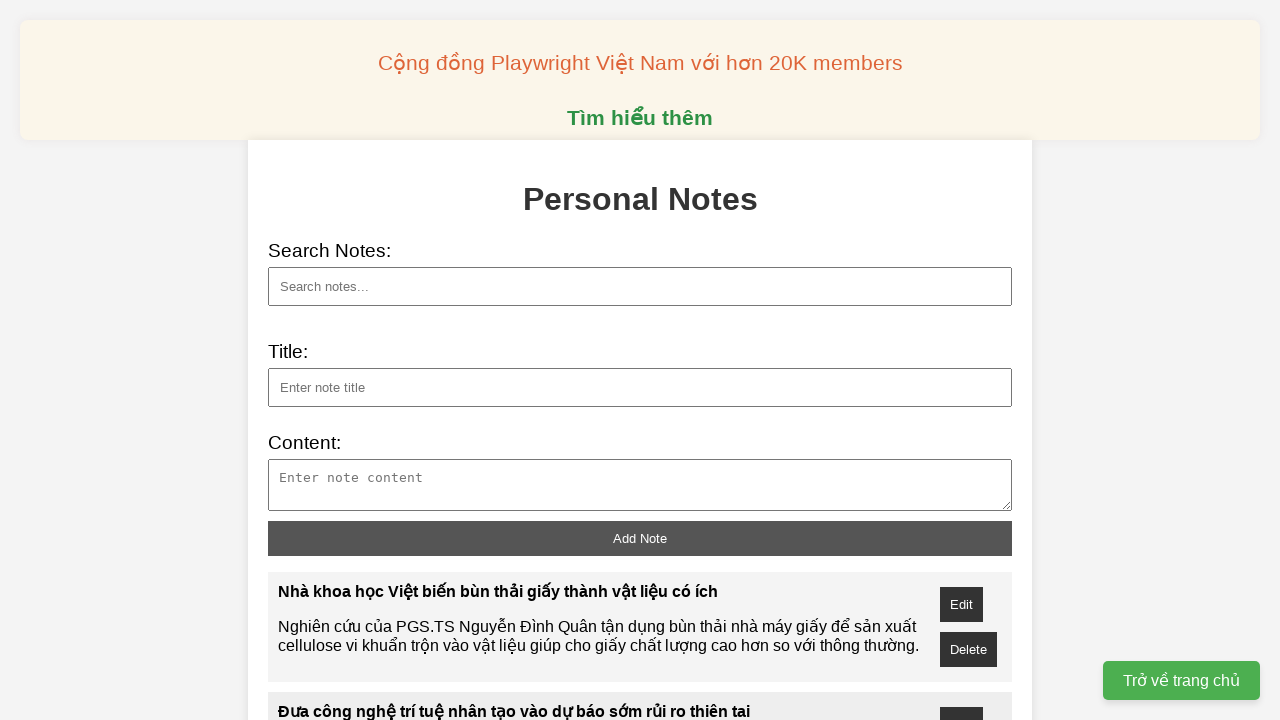

Filled note title: title 10 on xpath=//input[@type="text" and @id="note-title"]
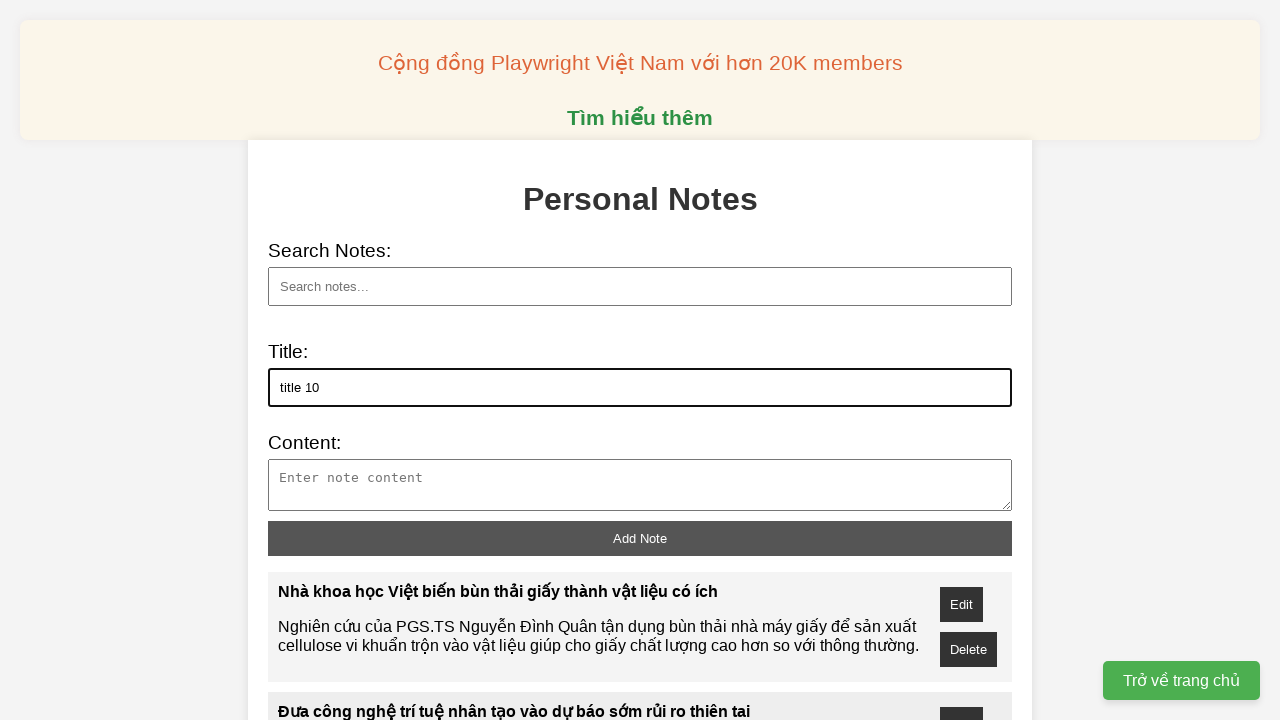

Filled note content: content 10... on xpath=//textarea[@id="note-content"]
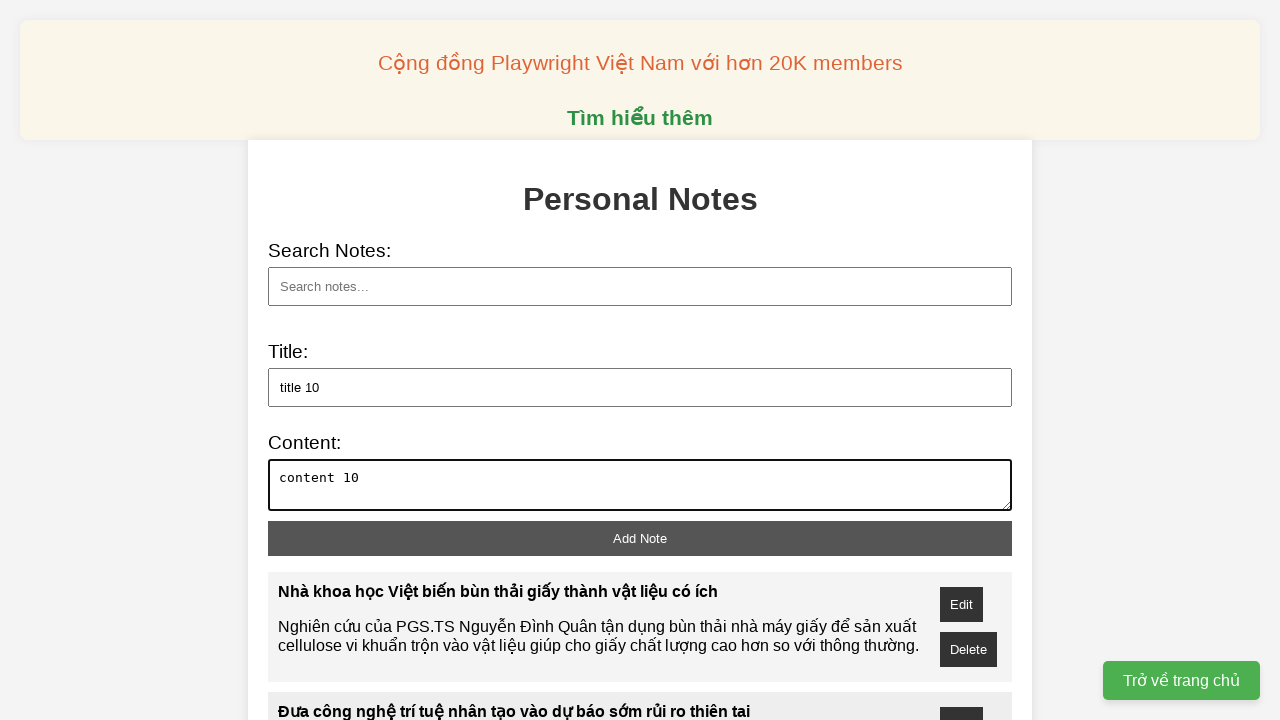

Clicked add button to save note with title: title 10 at (640, 538) on xpath=//button[@id="add-note"]
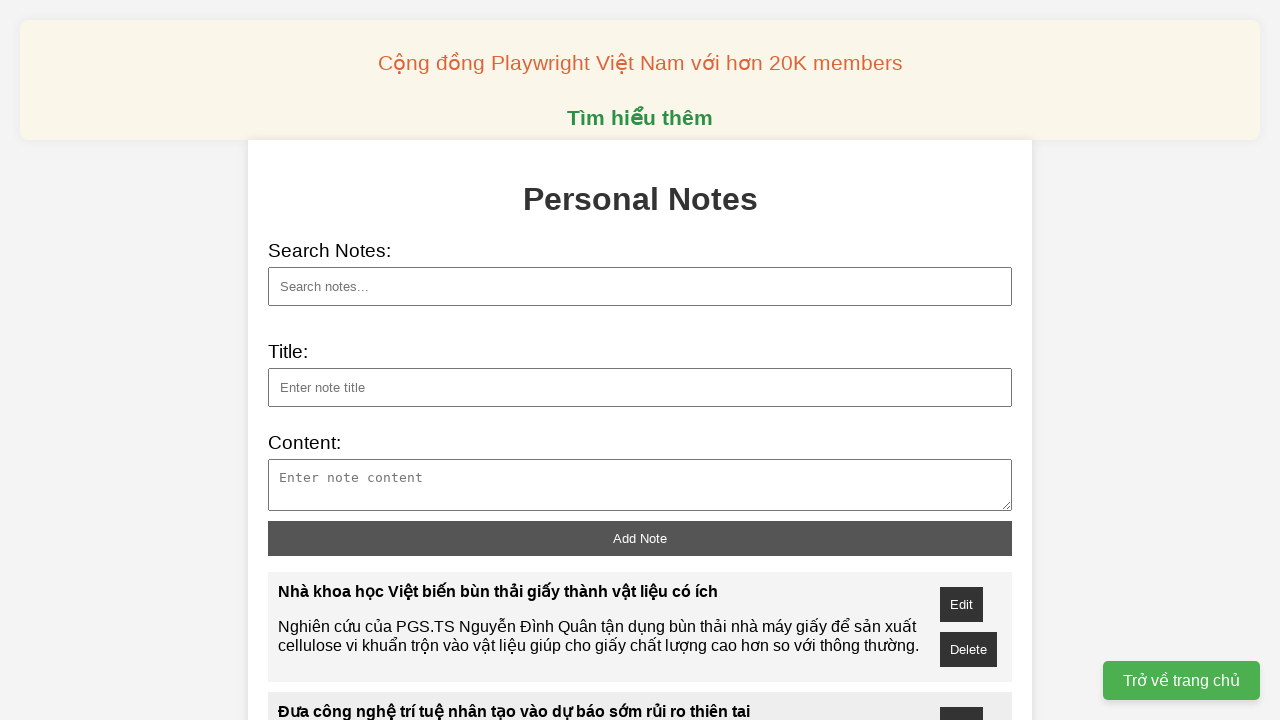

Searched for notes containing 'Việt' on xpath=//input[@type="text" and @id="search"]
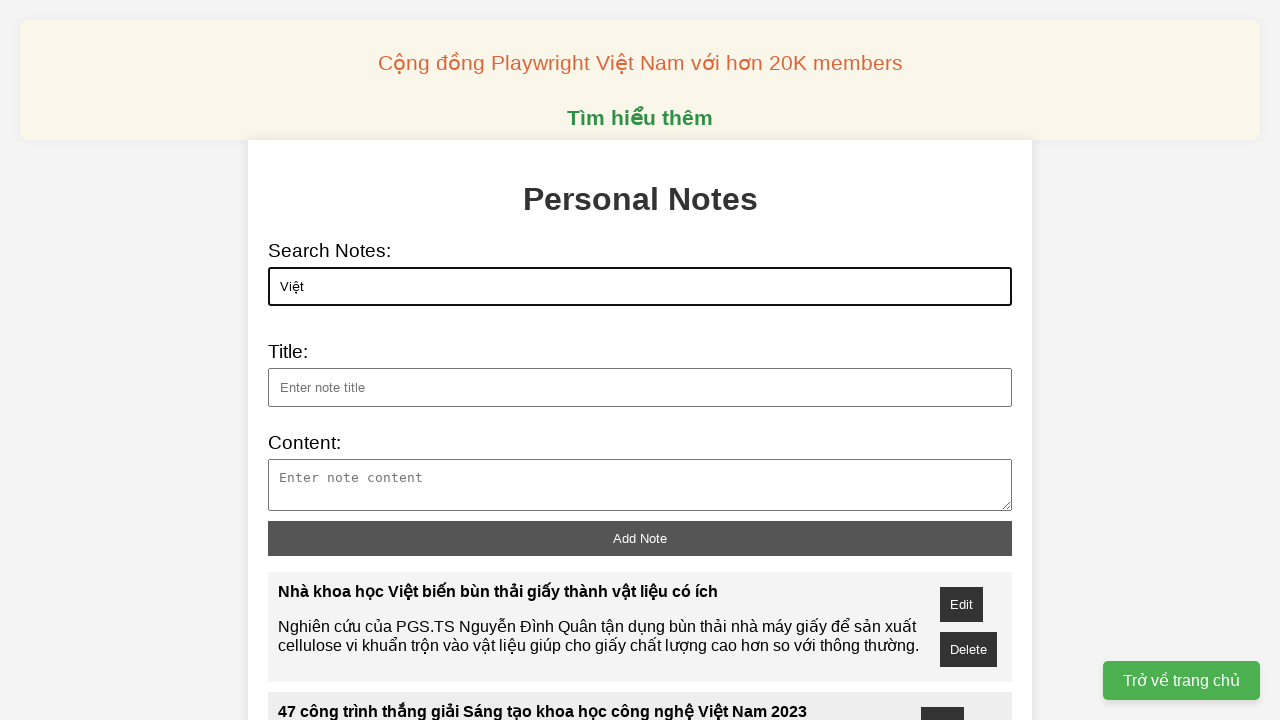

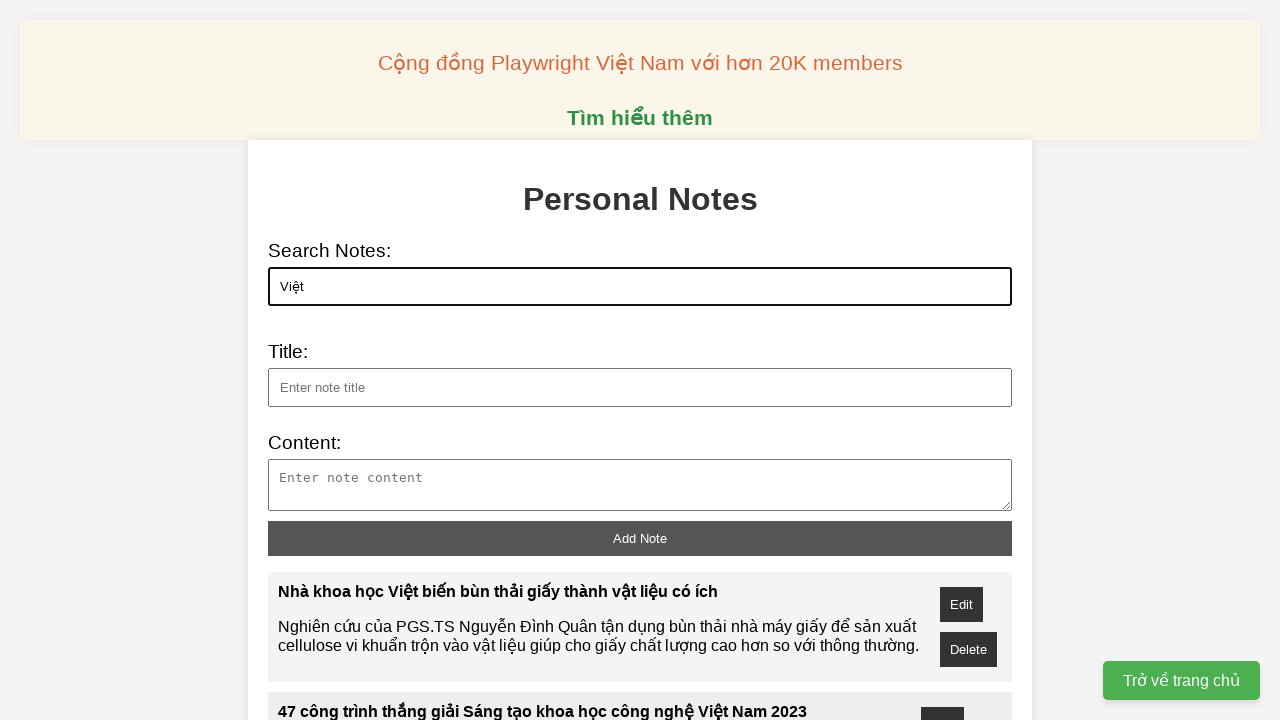